Tests selecting a date in a date picker input field

Starting URL: https://demoqa.com/date-picker

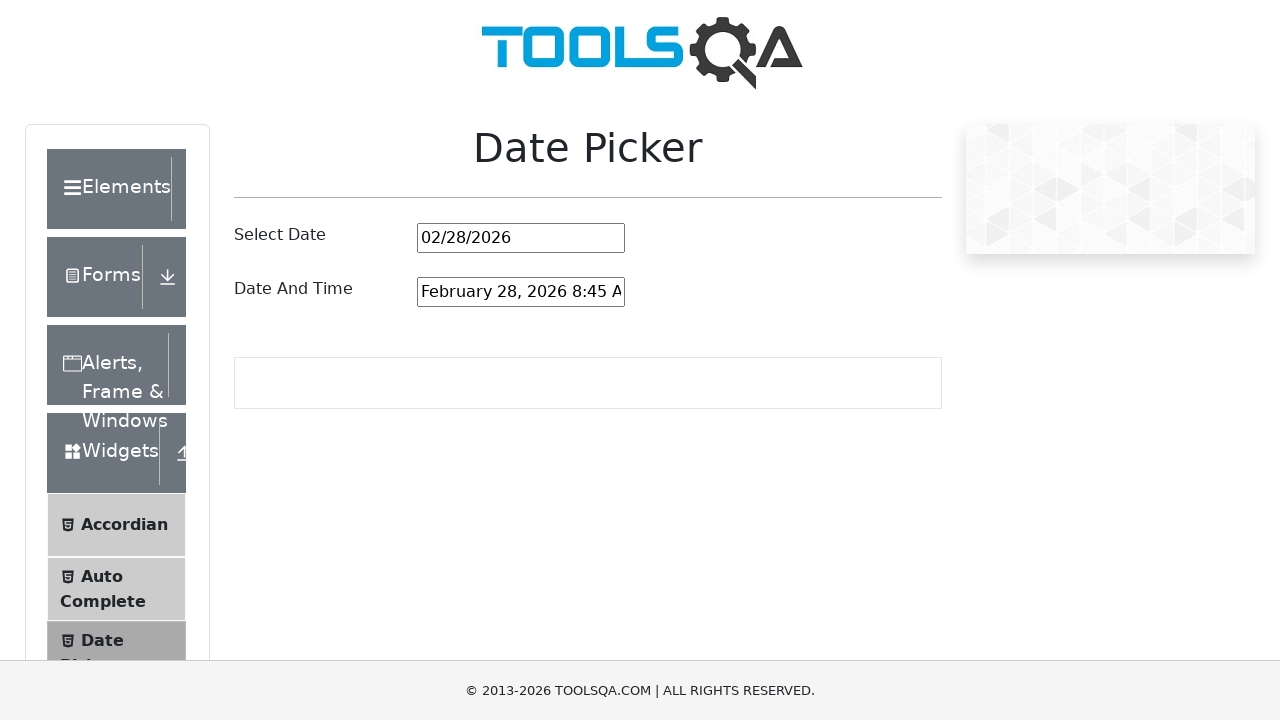

Cleared the date picker input field on #datePickerMonthYearInput
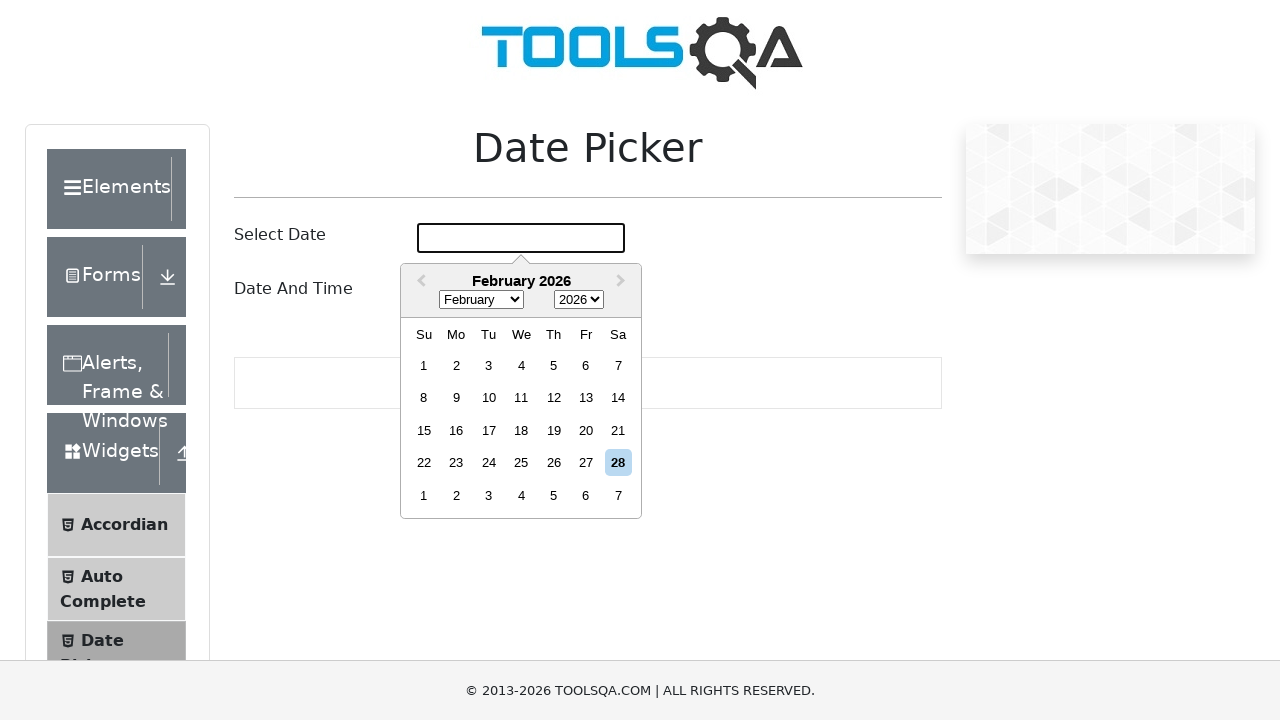

Filled date picker with date 05/08/1993 on #datePickerMonthYearInput
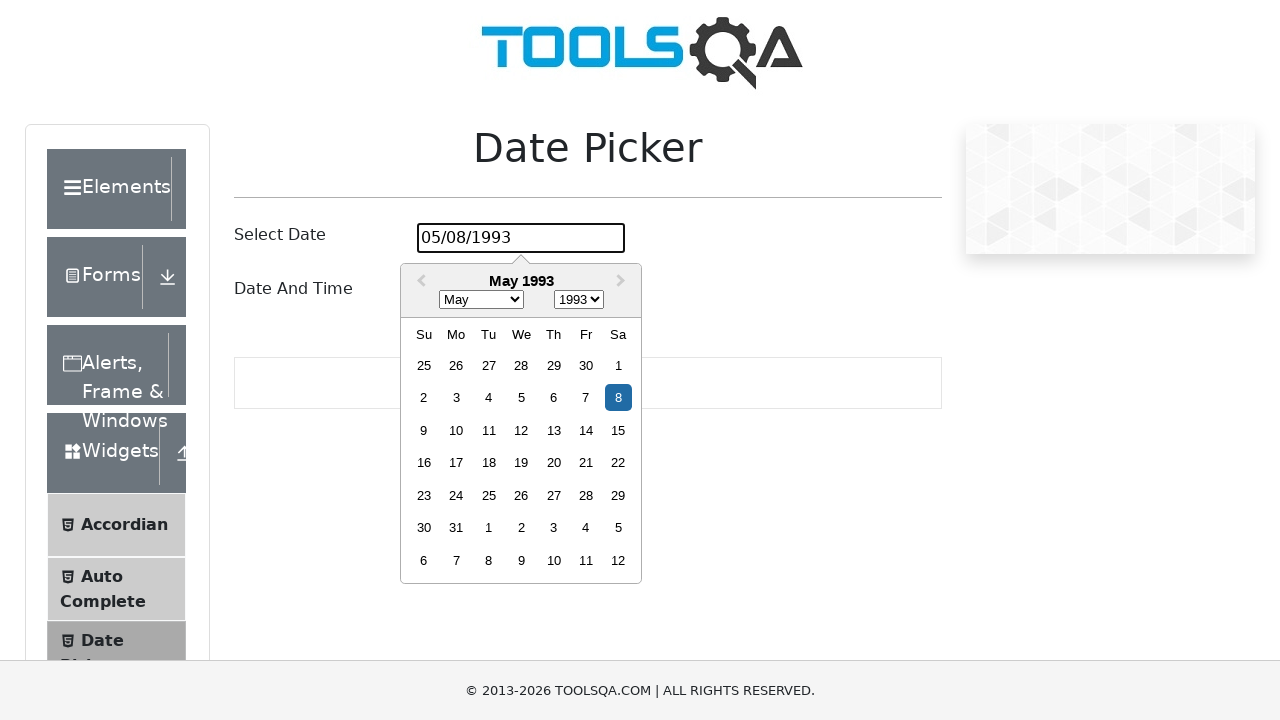

Pressed Enter to confirm the selected date on #datePickerMonthYearInput
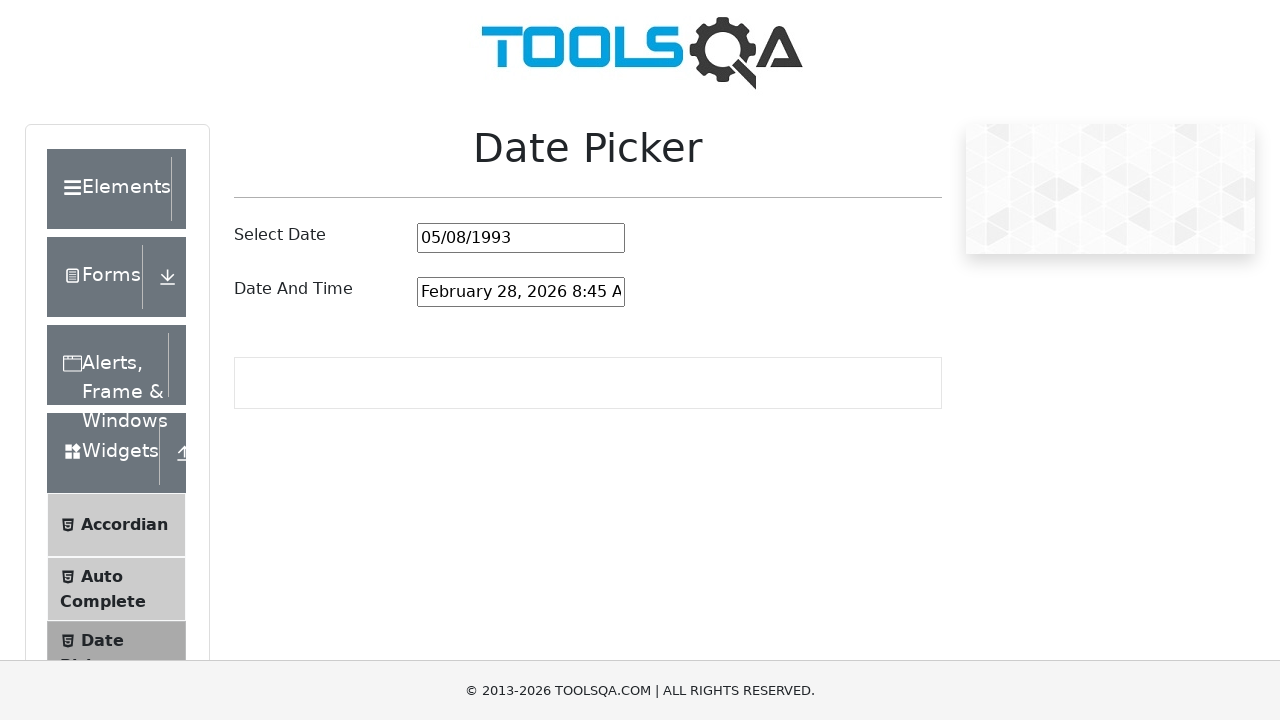

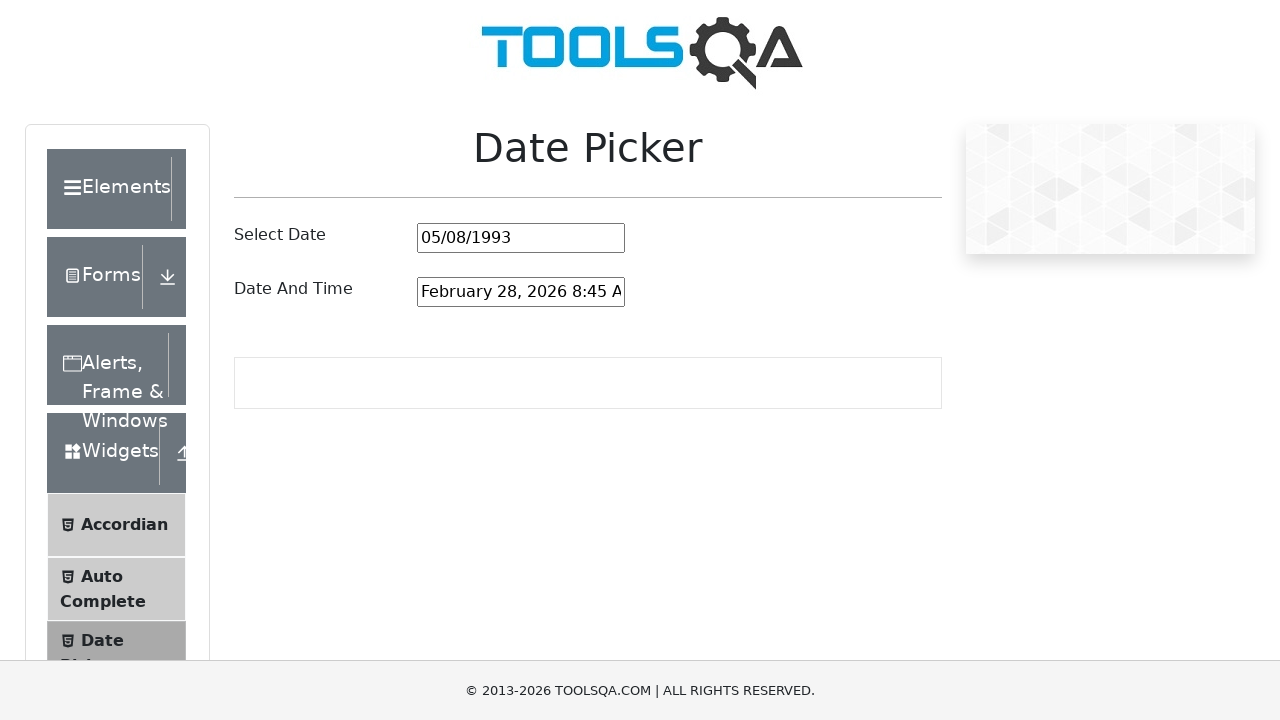